Tests alert handling functionality by clicking a button that triggers an alert and then accepting/dismissing the alert dialog

Starting URL: https://formy-project.herokuapp.com/switch-window

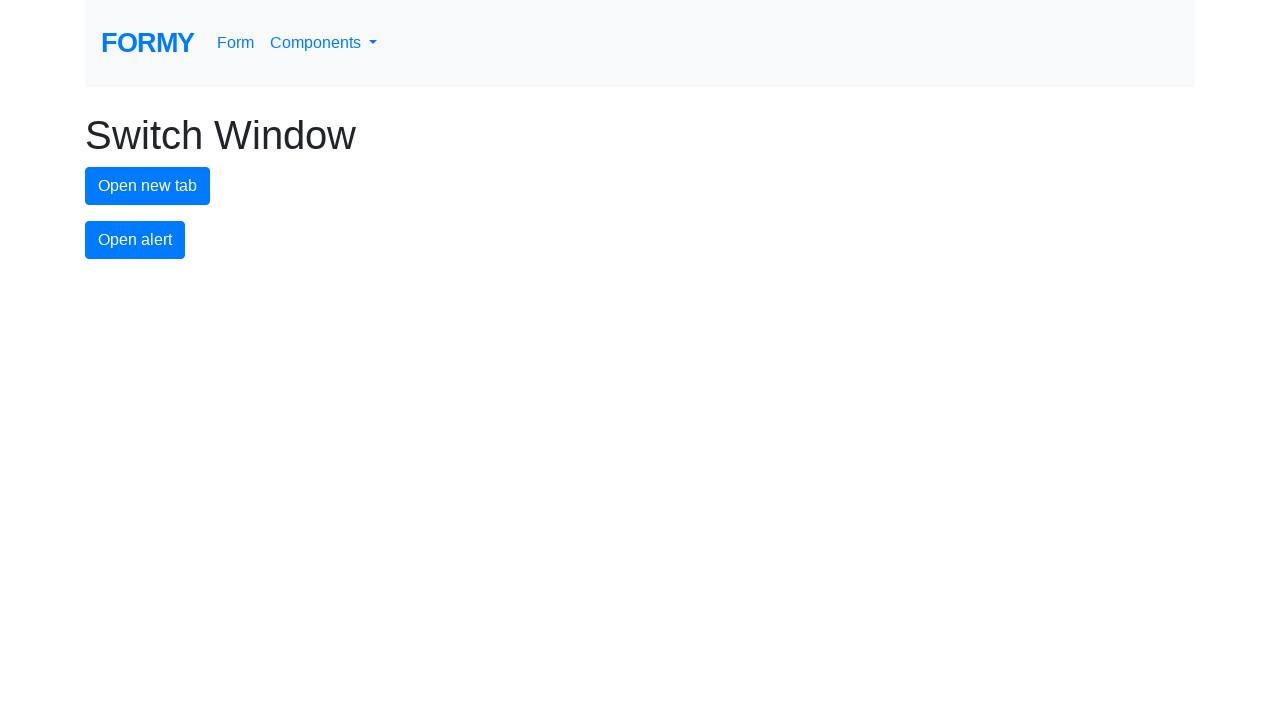

Clicked alert button to trigger alert dialog at (135, 240) on #alert-button
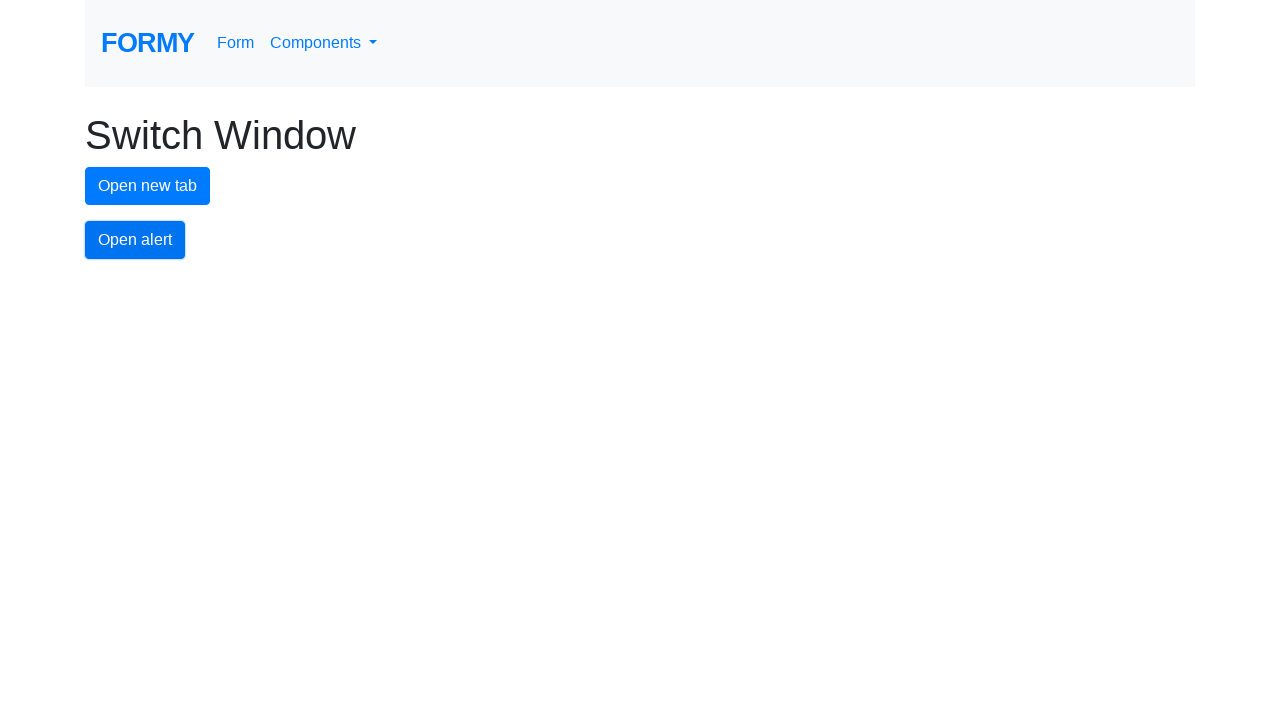

Registered dialog handler to accept alerts
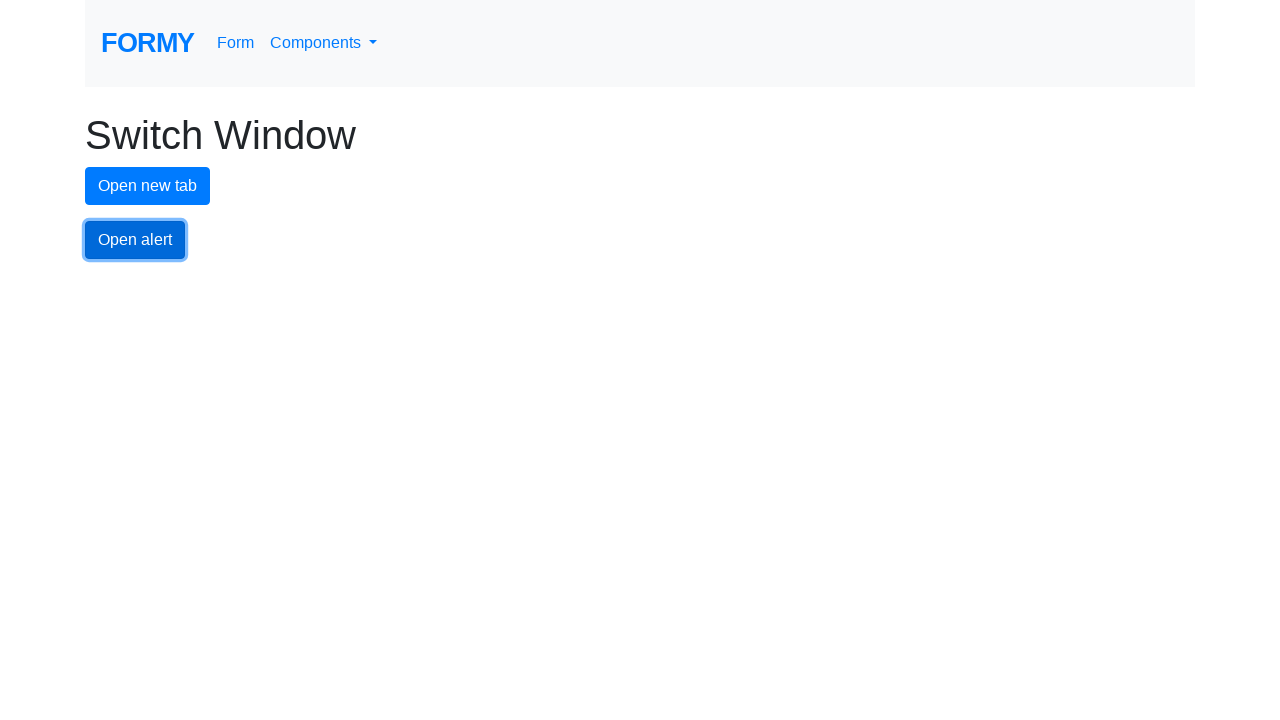

Re-registered dialog handler with custom function
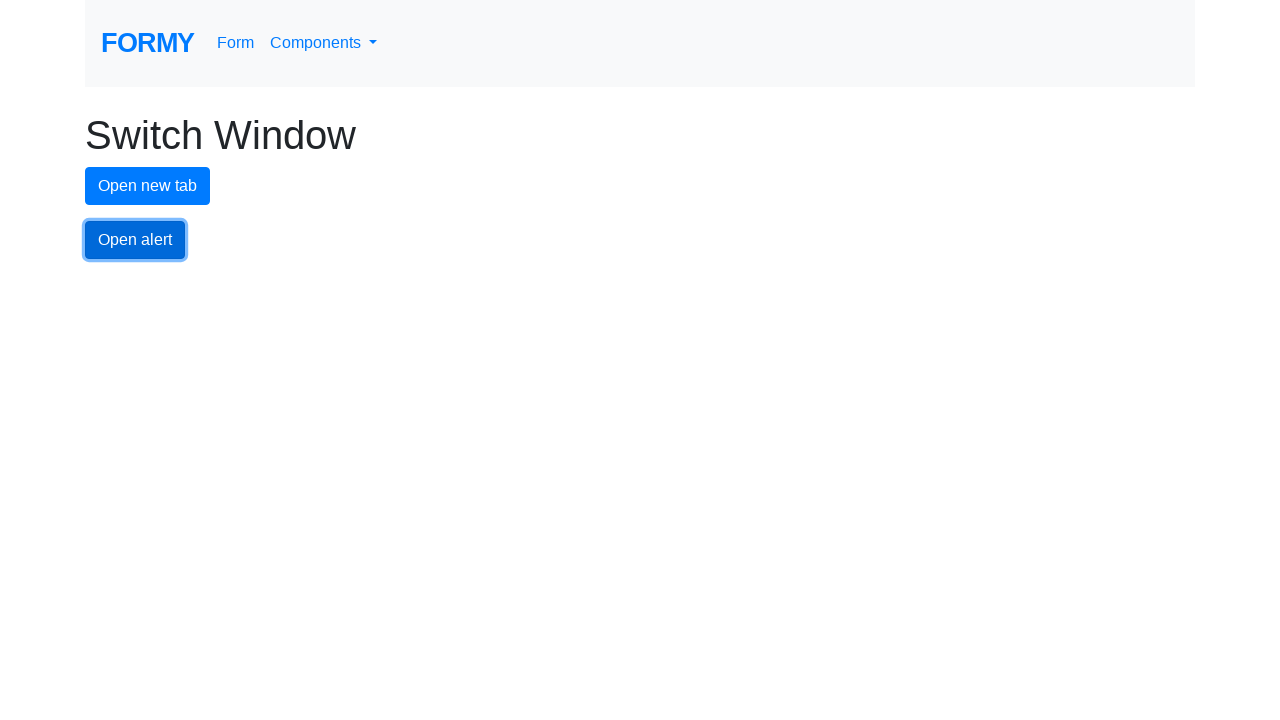

Clicked alert button again to trigger alert dialog with handler active at (135, 240) on #alert-button
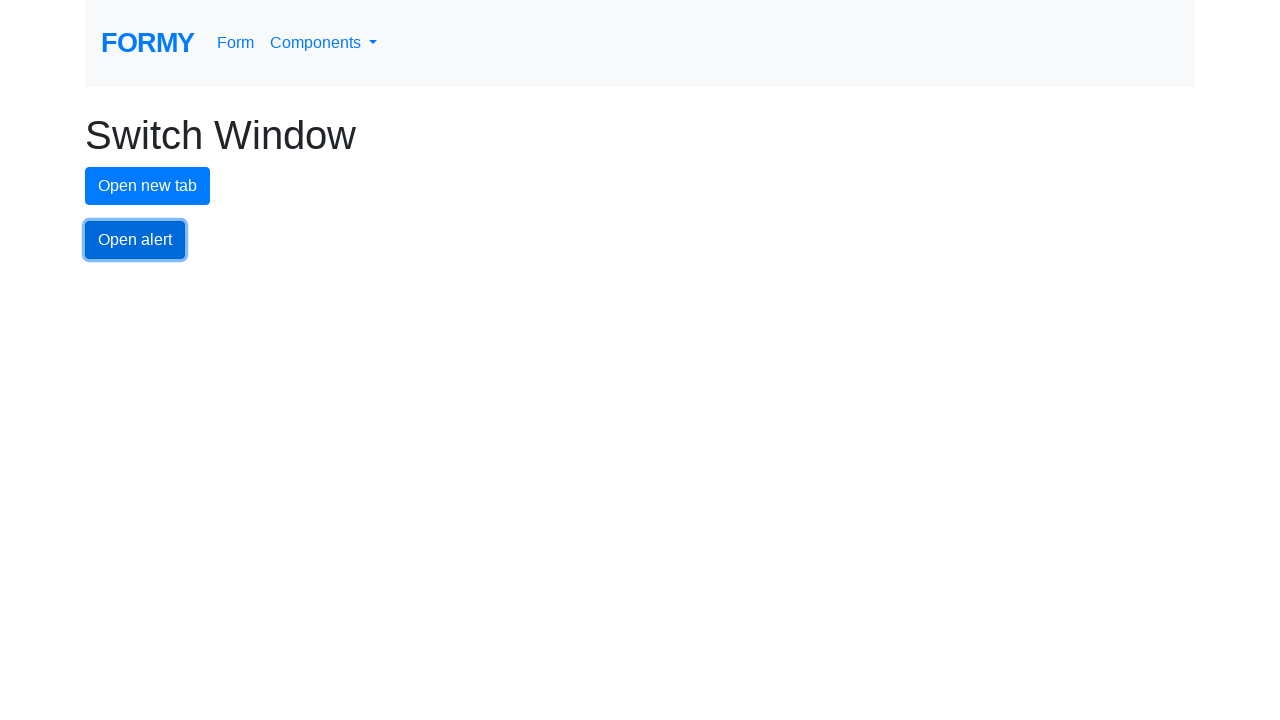

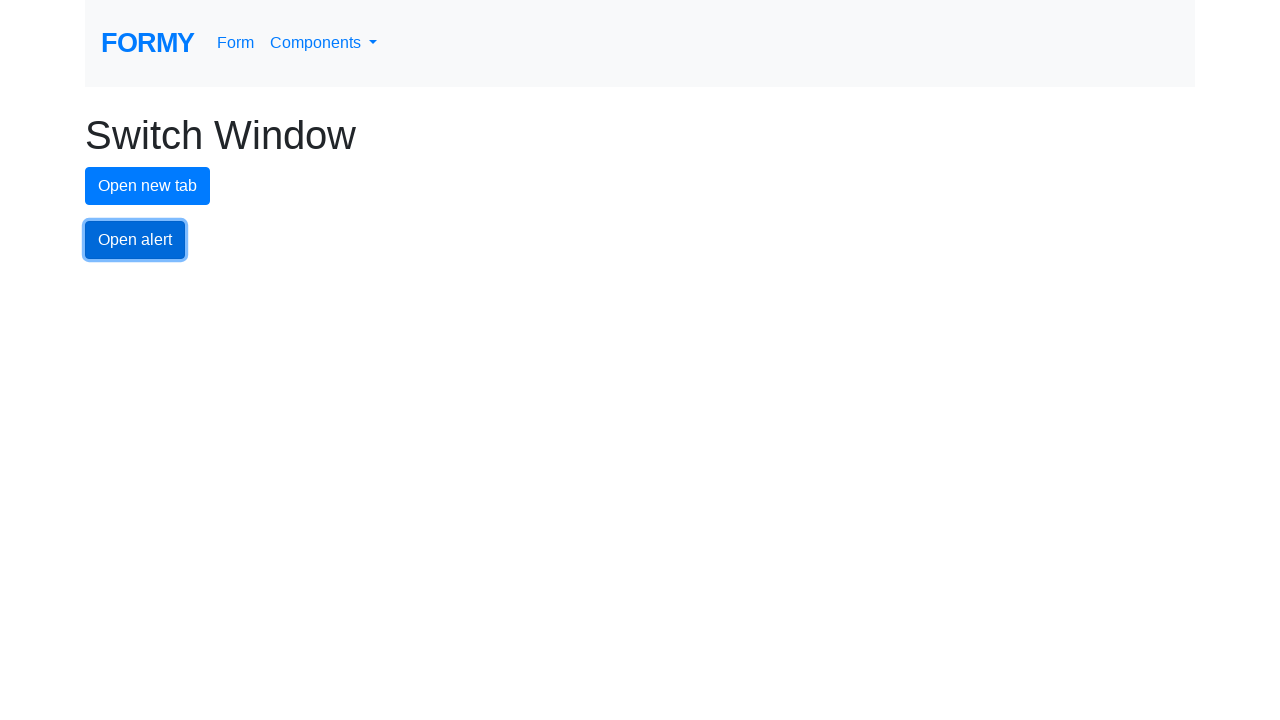